Tests a basic web form by entering text and submitting, then verifying the success message

Starting URL: https://www.selenium.dev/selenium/web/web-form.html

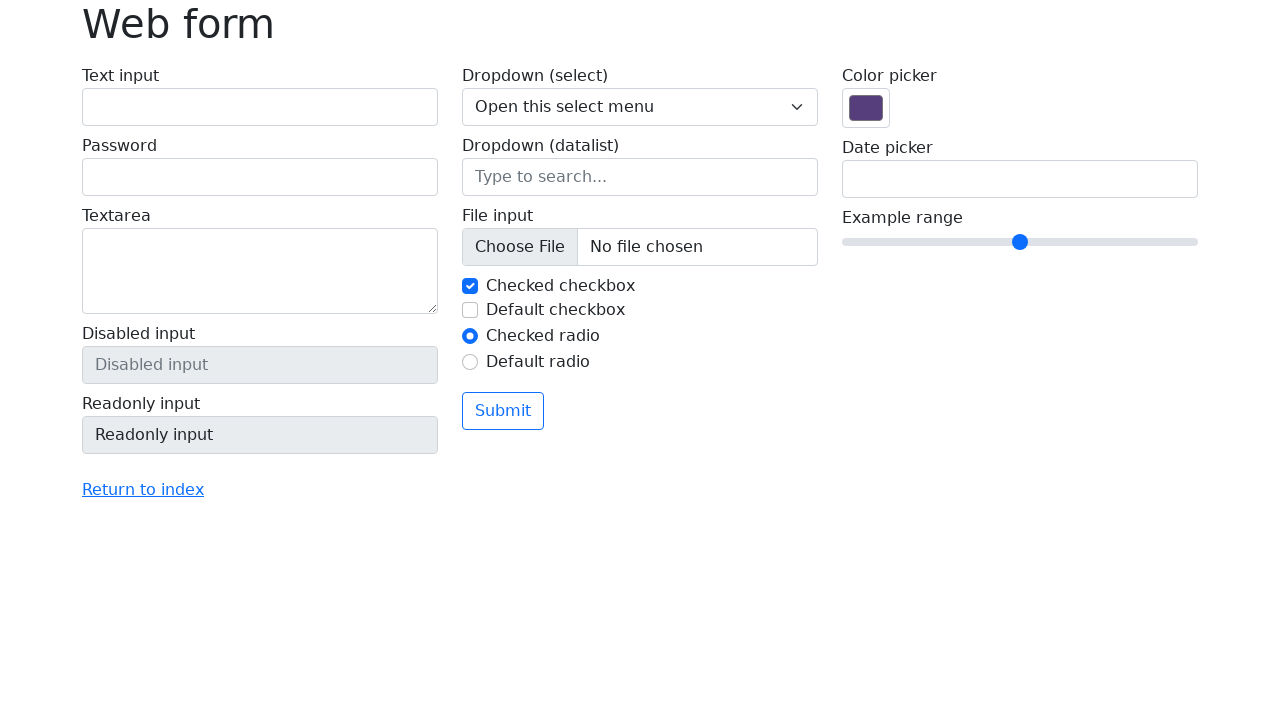

Entered 'Selenium' into the text input field on input[name='my-text']
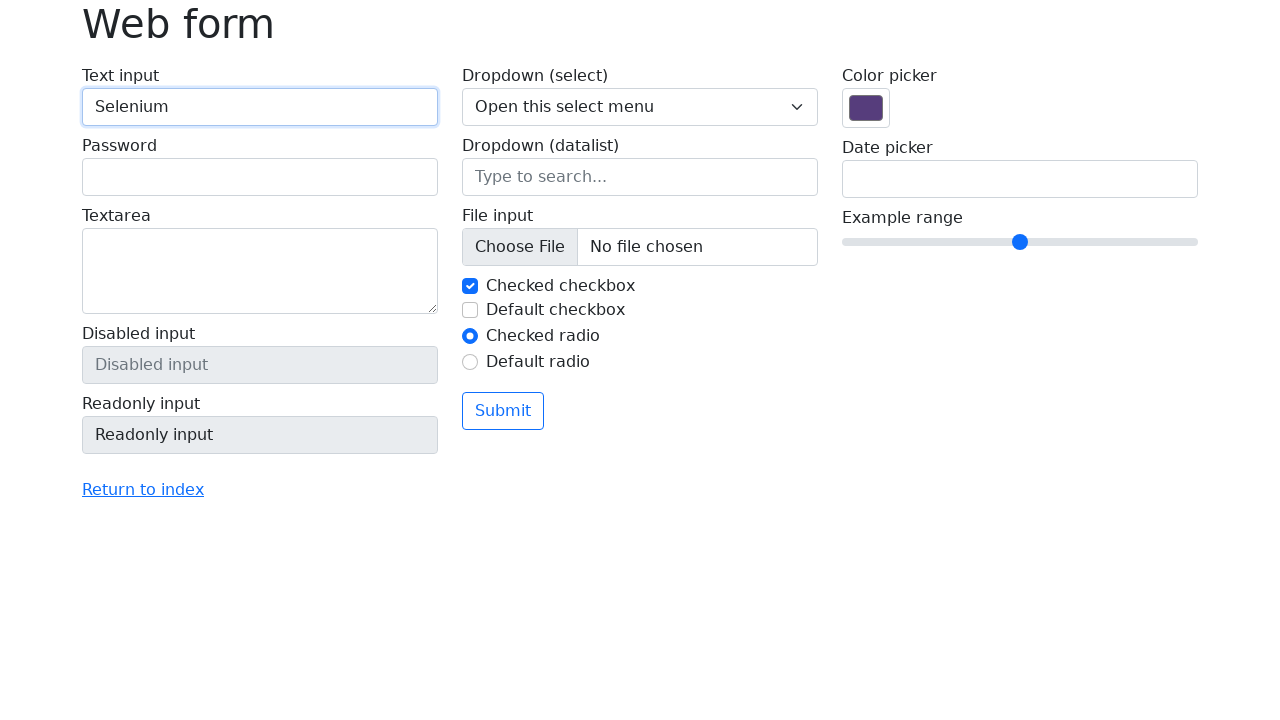

Clicked the submit button at (503, 411) on button
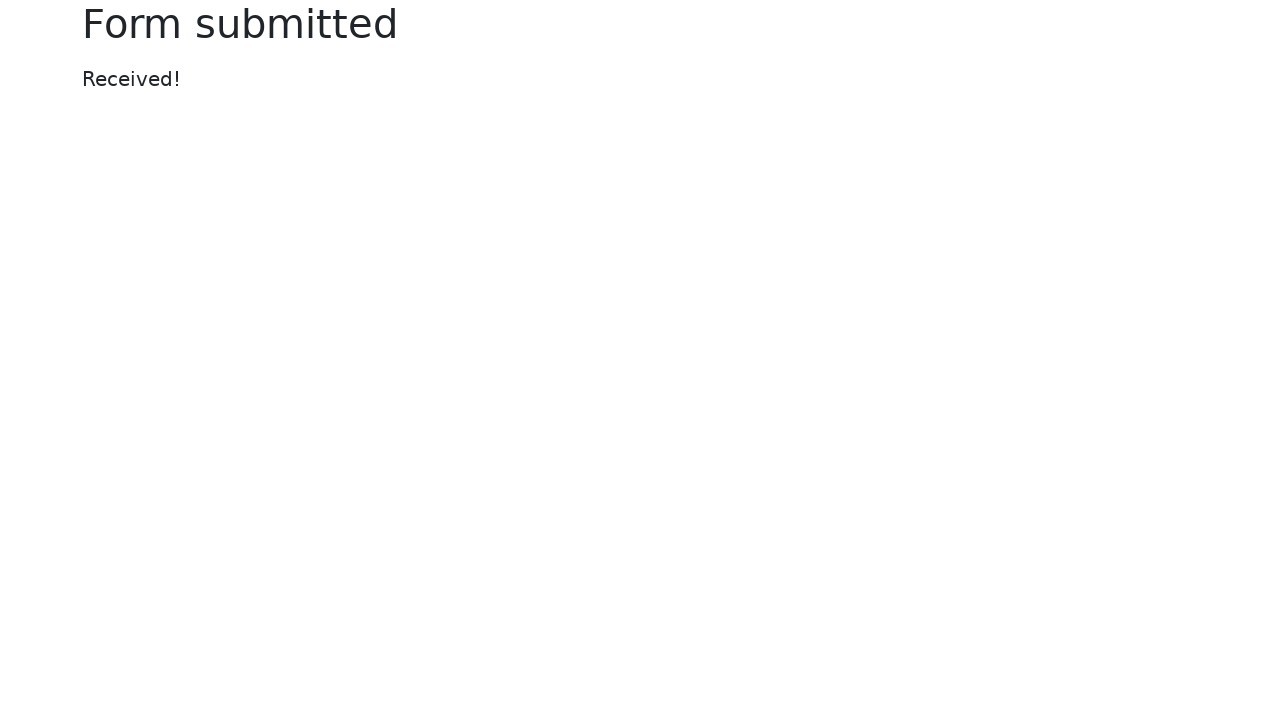

Success message displayed
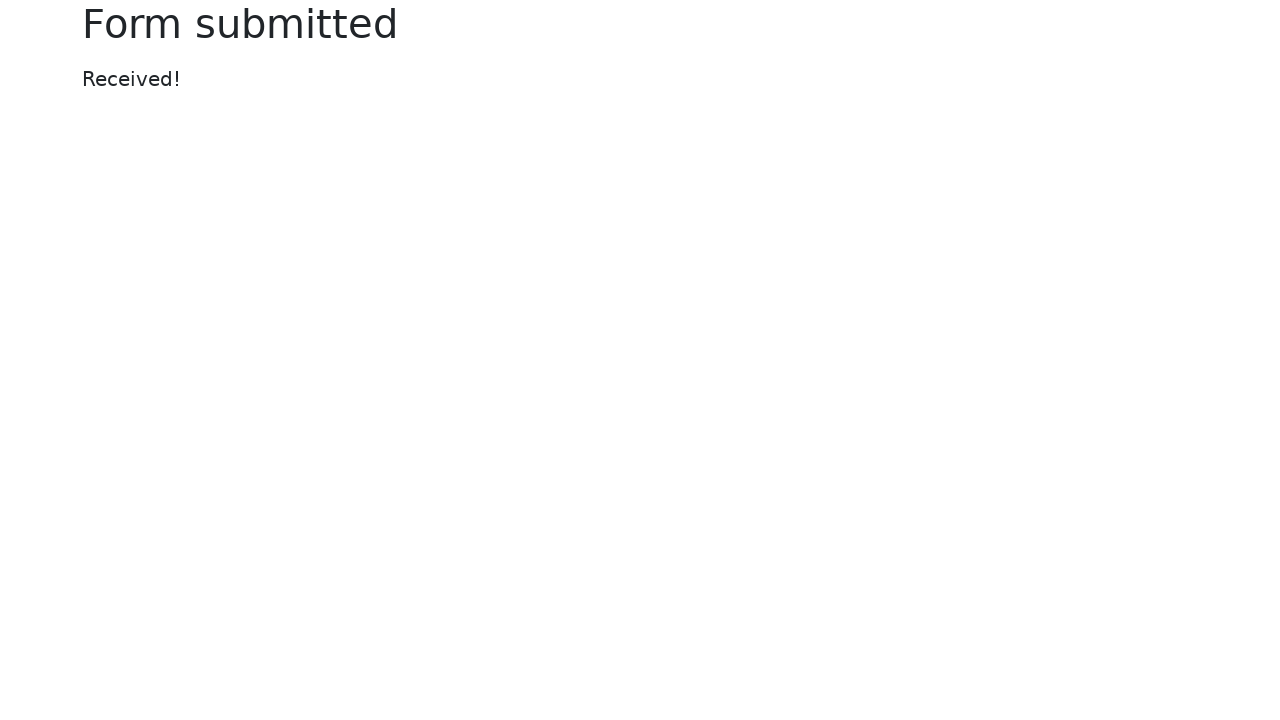

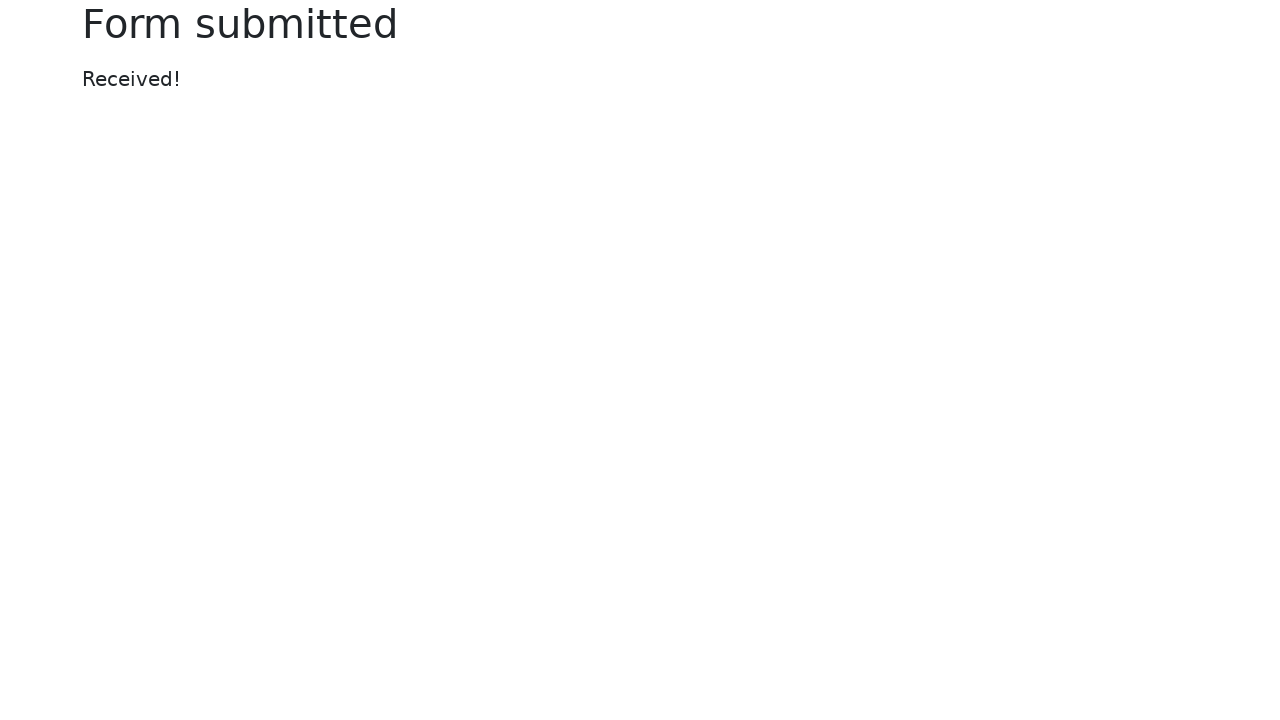